Navigates to the Rahul Shetty Academy offers page and verifies that the vegetable/product table is displayed with items

Starting URL: https://rahulshettyacademy.com/seleniumPractise/#/offers

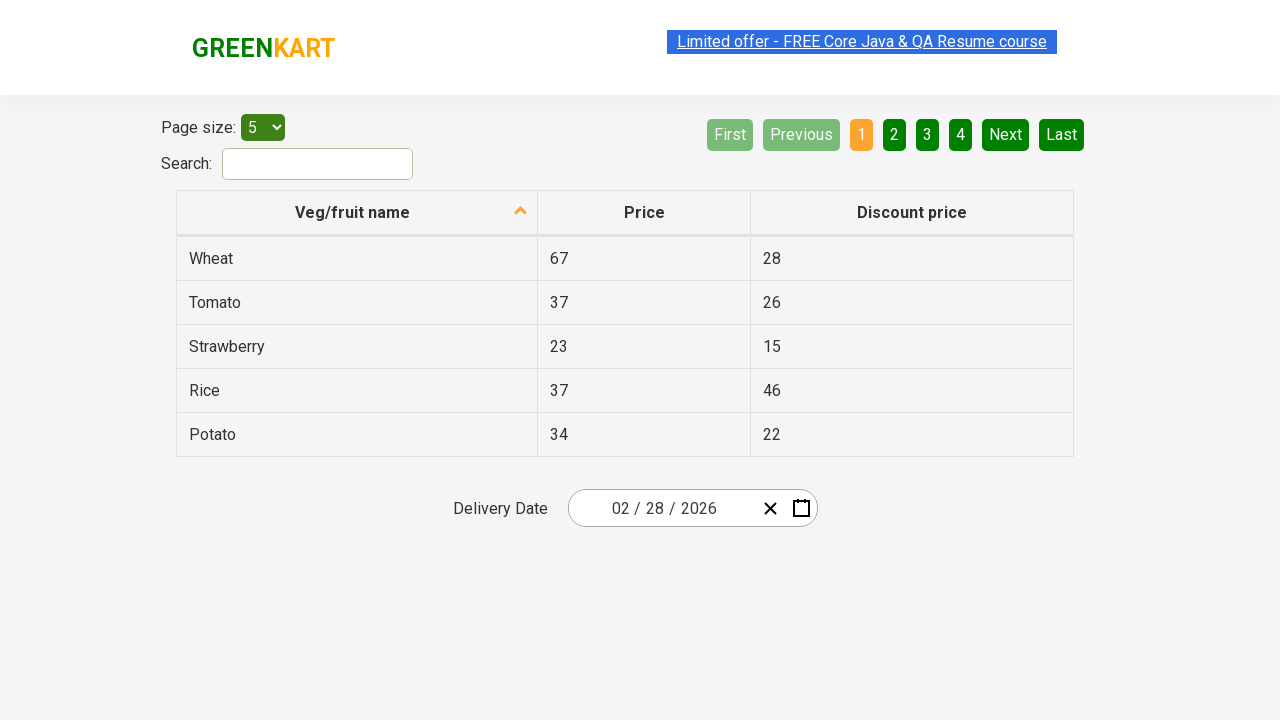

Waited for offers table to load - first column cell appeared
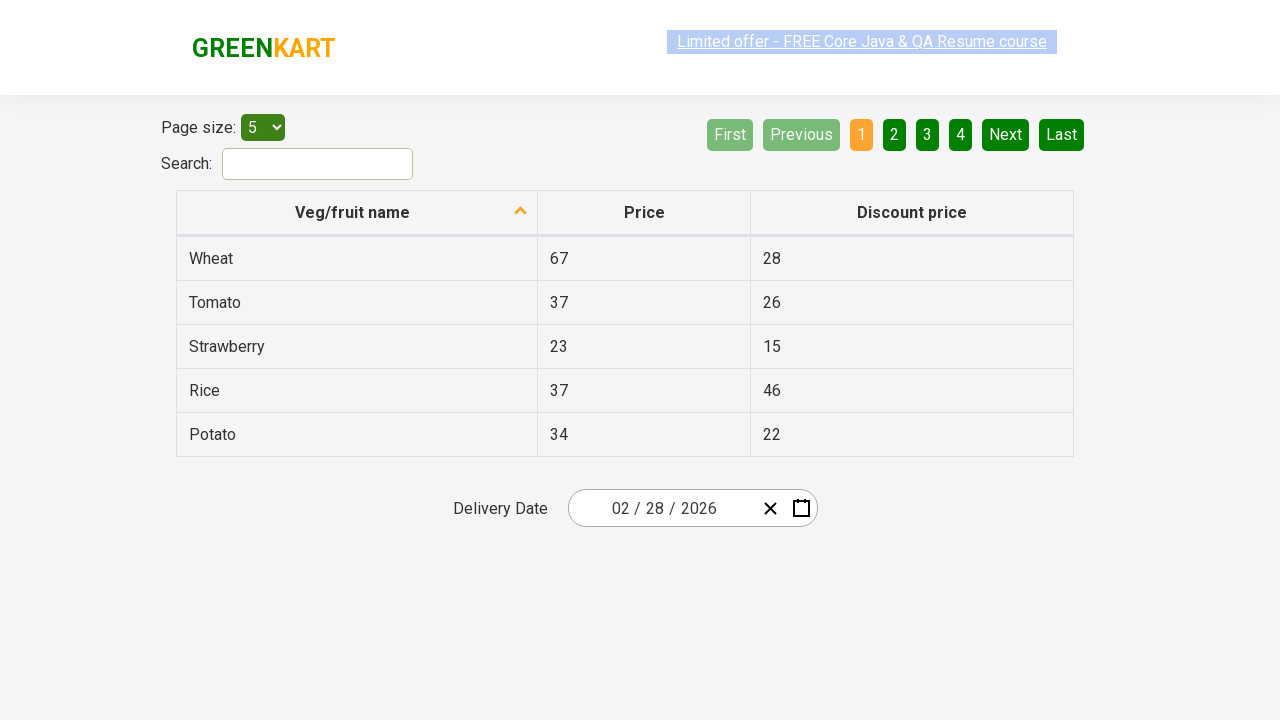

Verified vegetable/product table rows are displayed
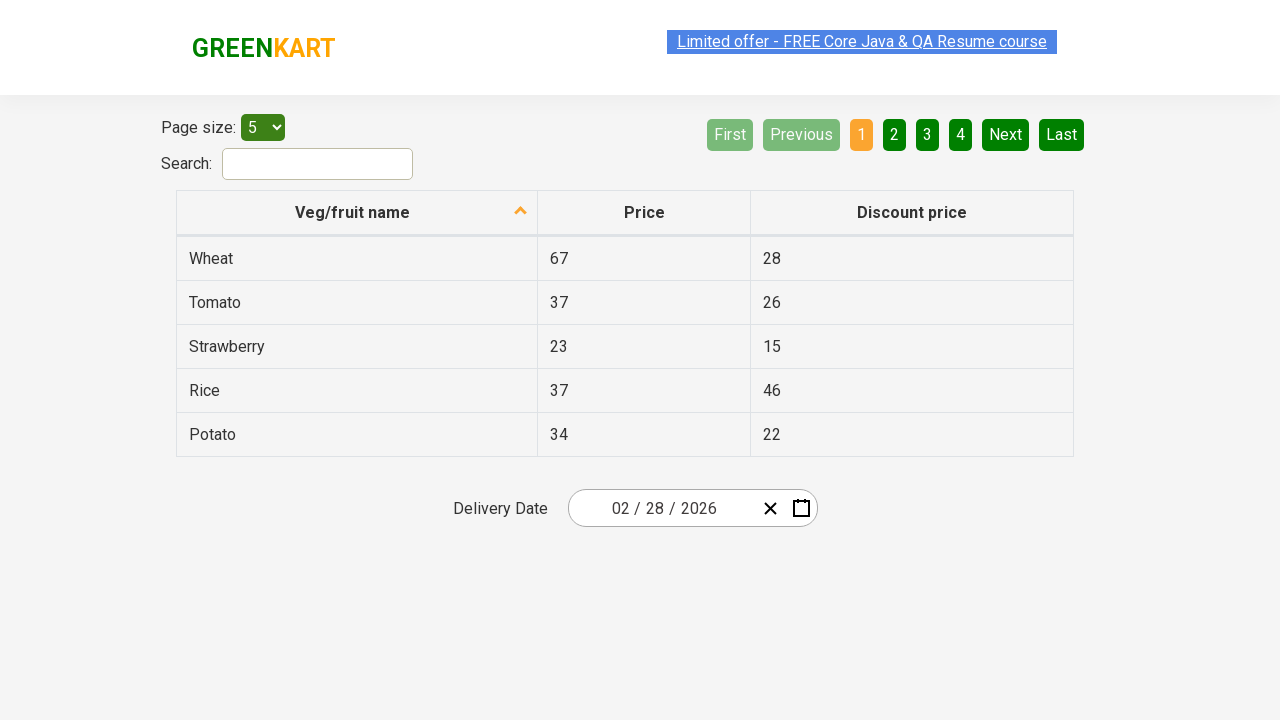

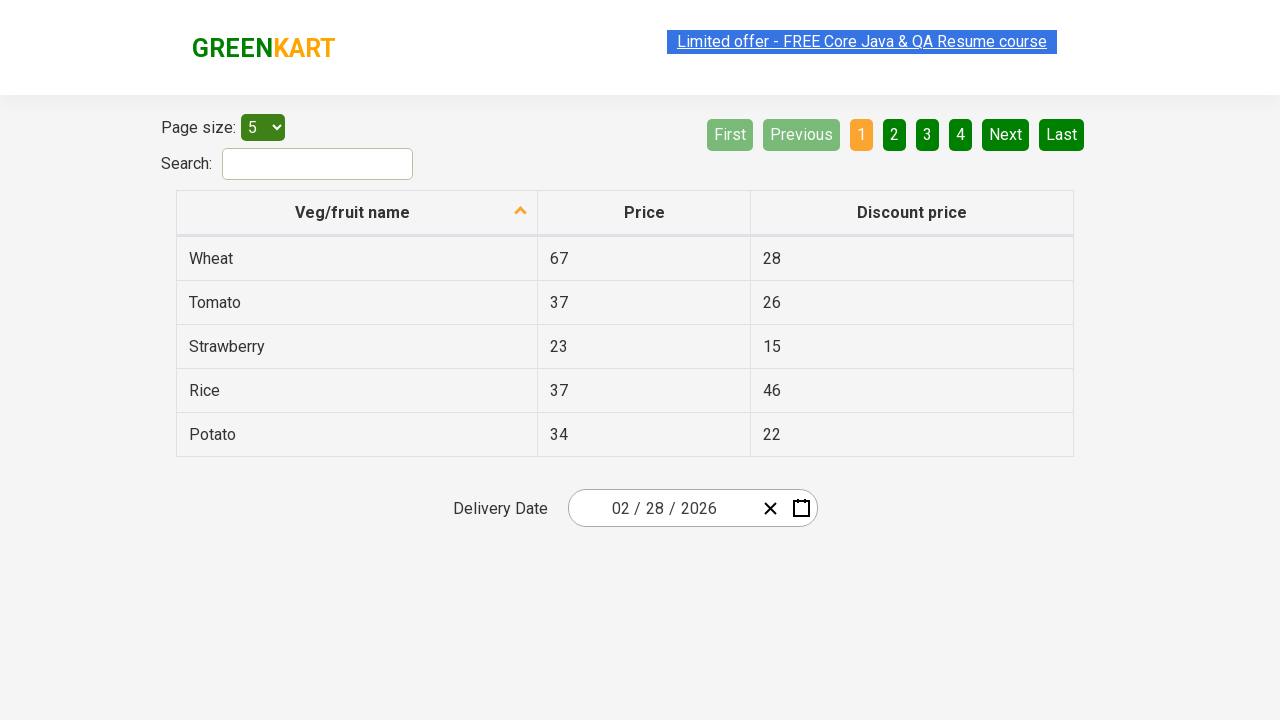